Tests the DemoQA text box form by filling in full name, email, current address, and permanent address fields, then submitting the form.

Starting URL: https://demoqa.com/text-box/

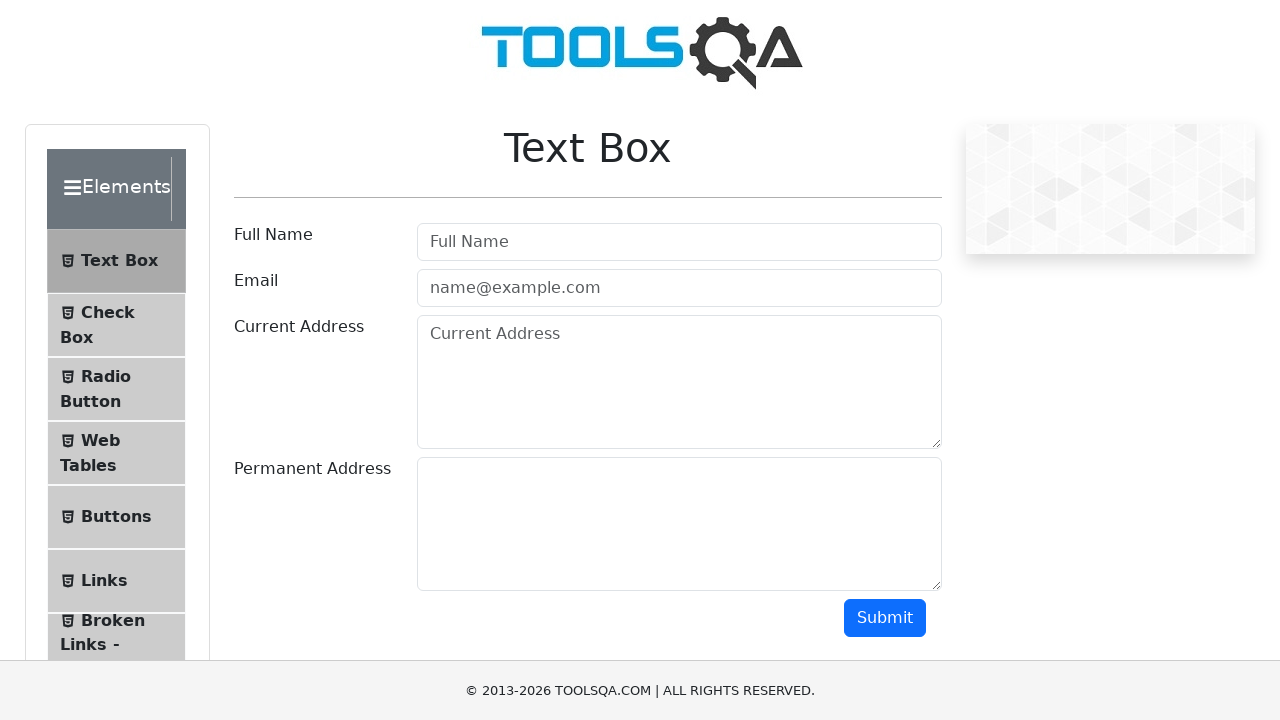

Filled full name field with 'Maria Garcia Rodriguez' on #userName
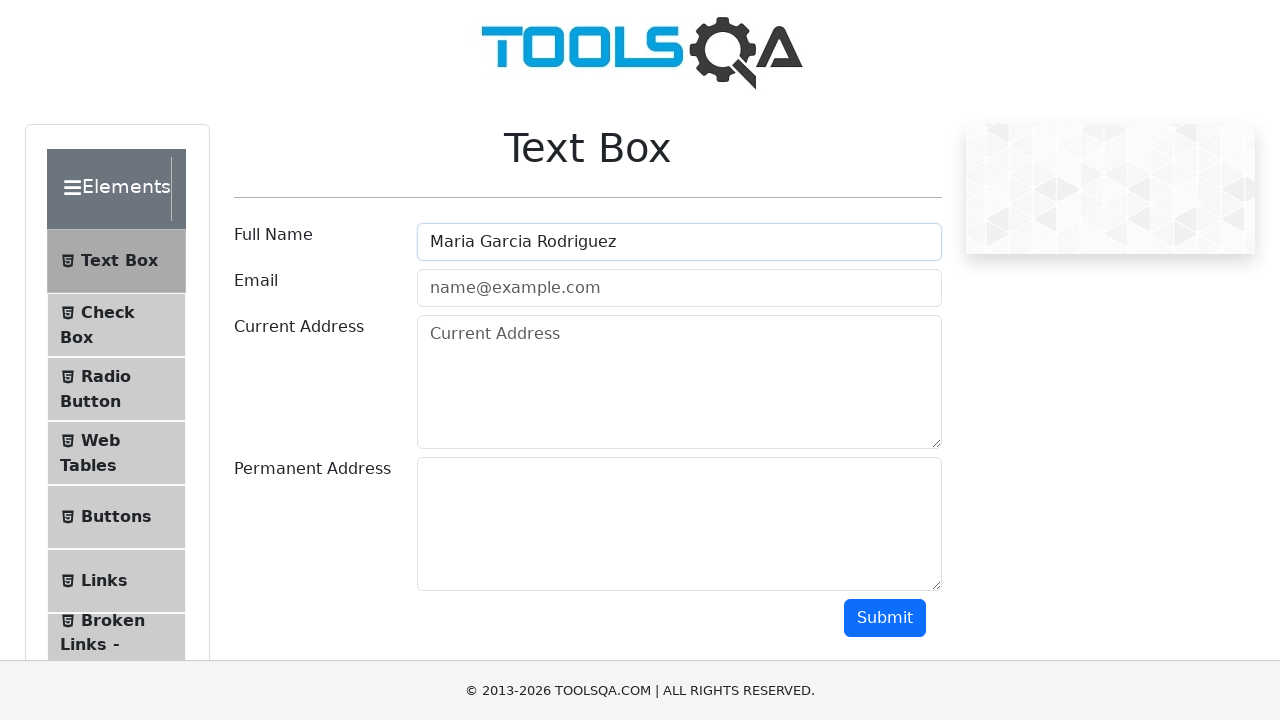

Filled email field with 'maria.garcia@testmail.com' on #userEmail
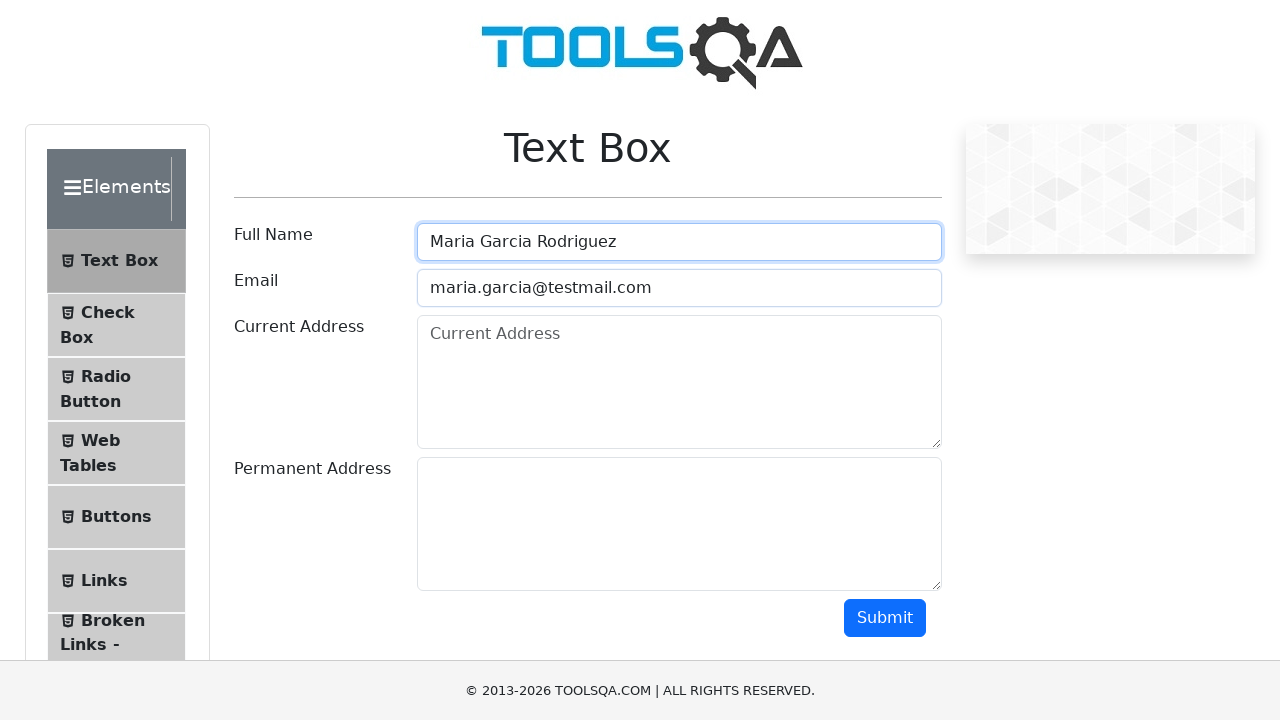

Filled current address field with '456 Oak Avenue, Apartment 7B, Miami FL 33101' on #currentAddress
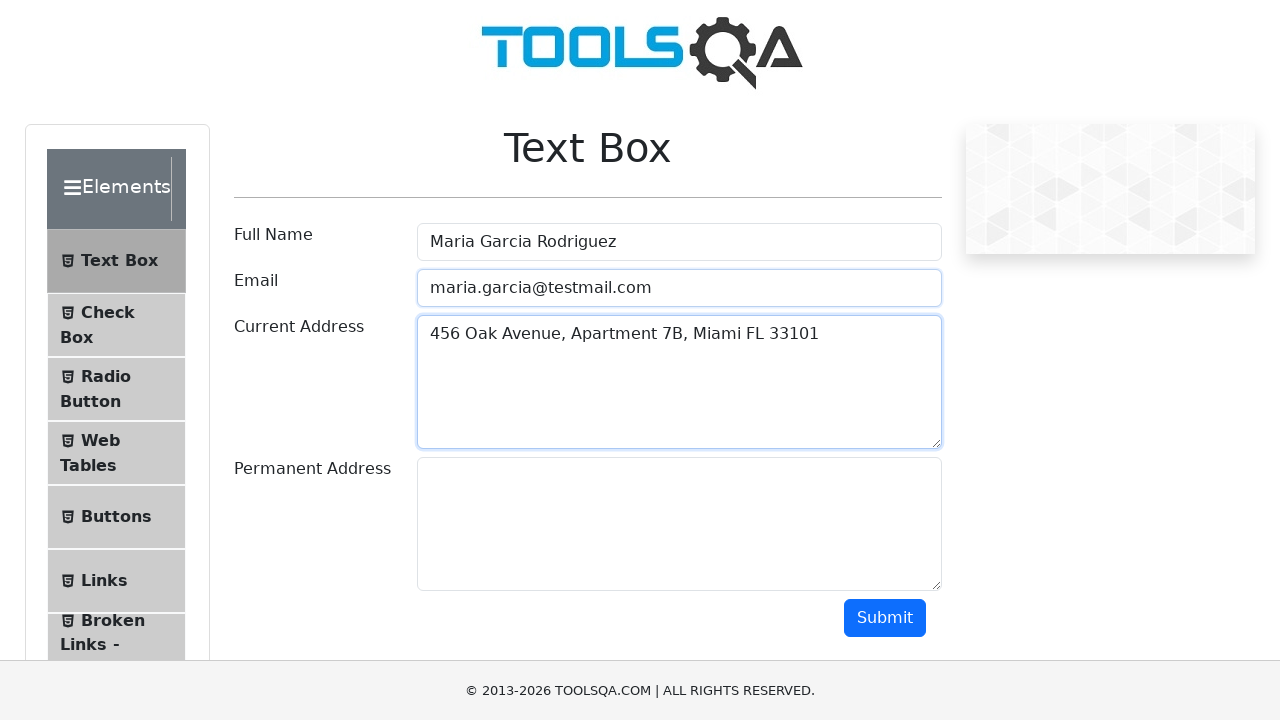

Filled permanent address field with '789 Pine Street, Building C, Orlando FL 32801' on #permanentAddress
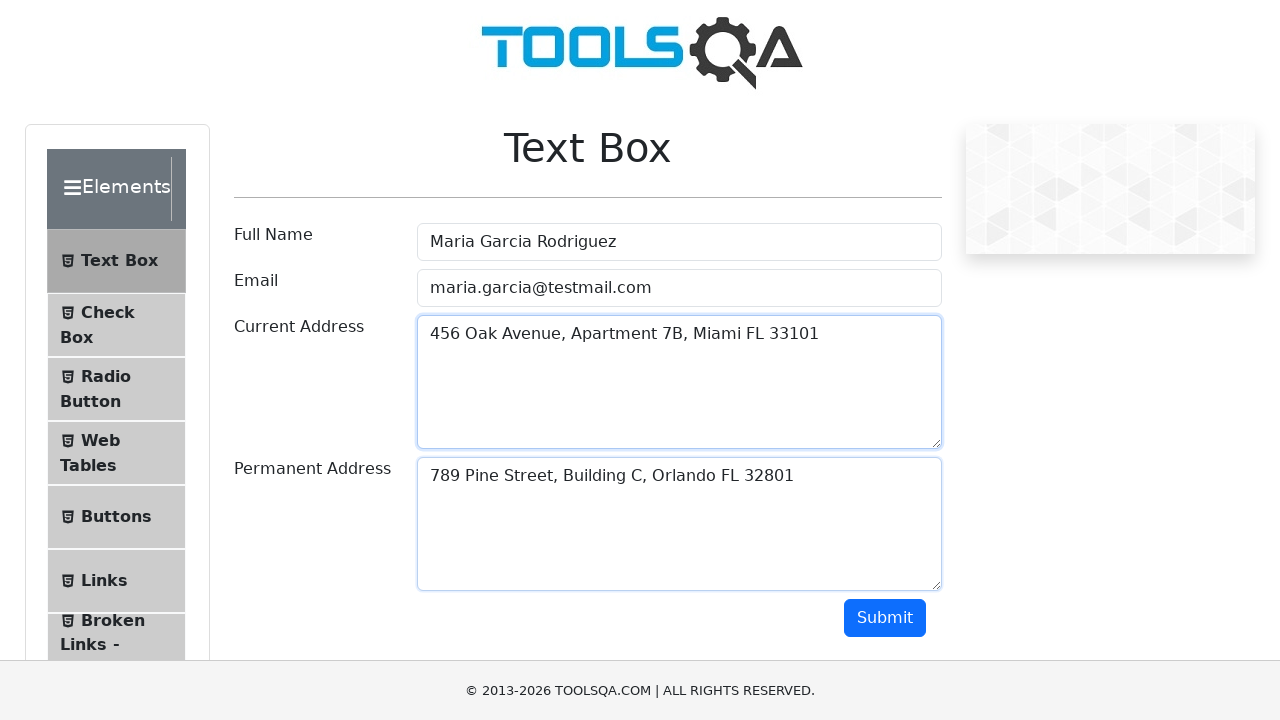

Clicked submit button to submit the form at (885, 618) on button#submit
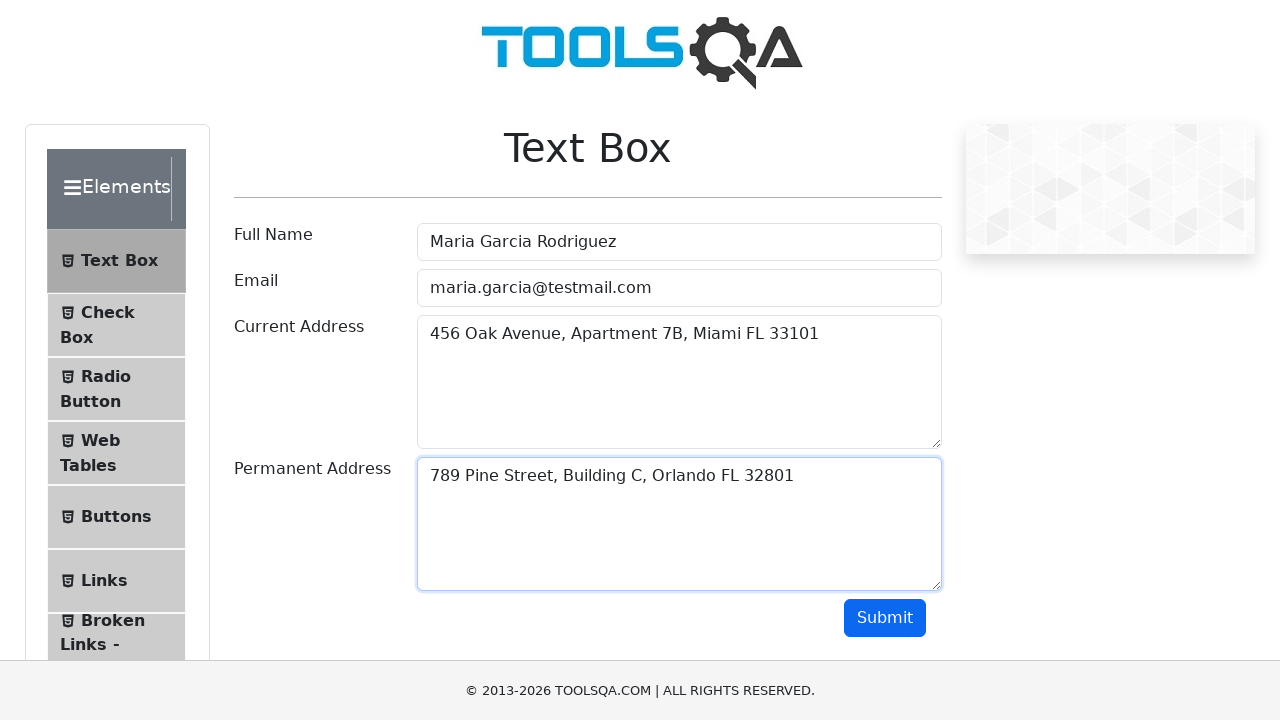

Form submission confirmed - output section appeared
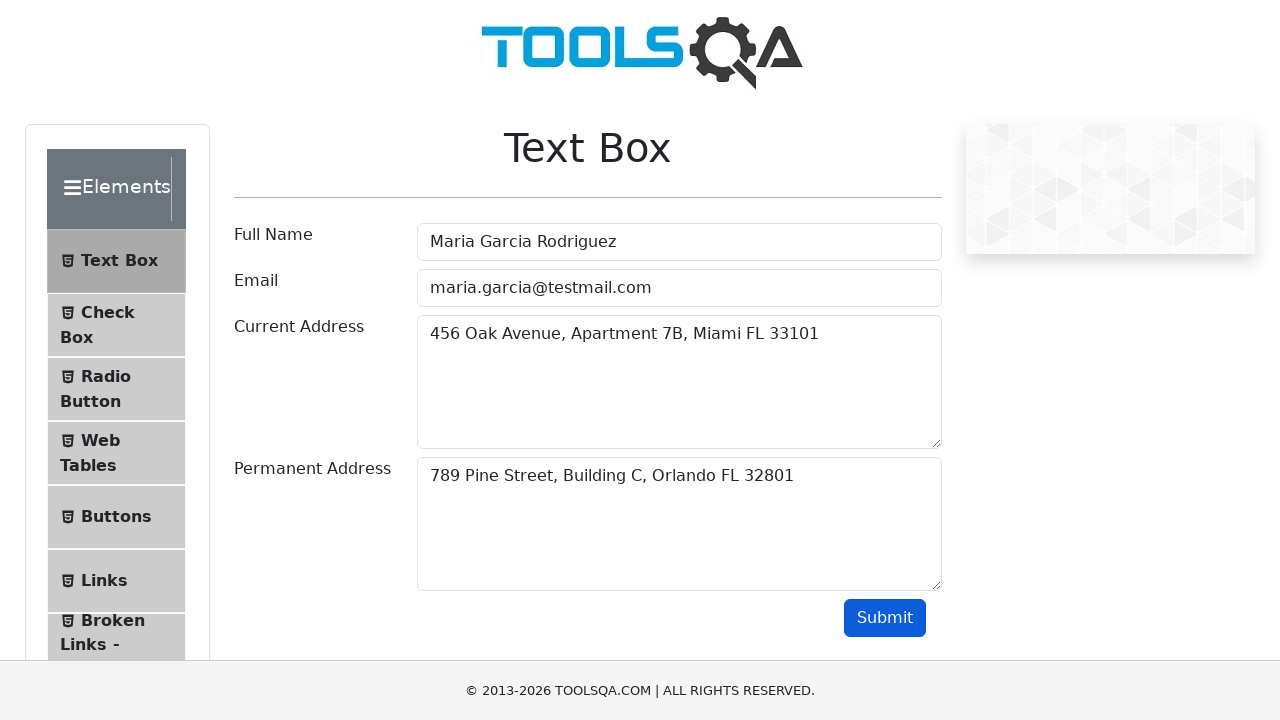

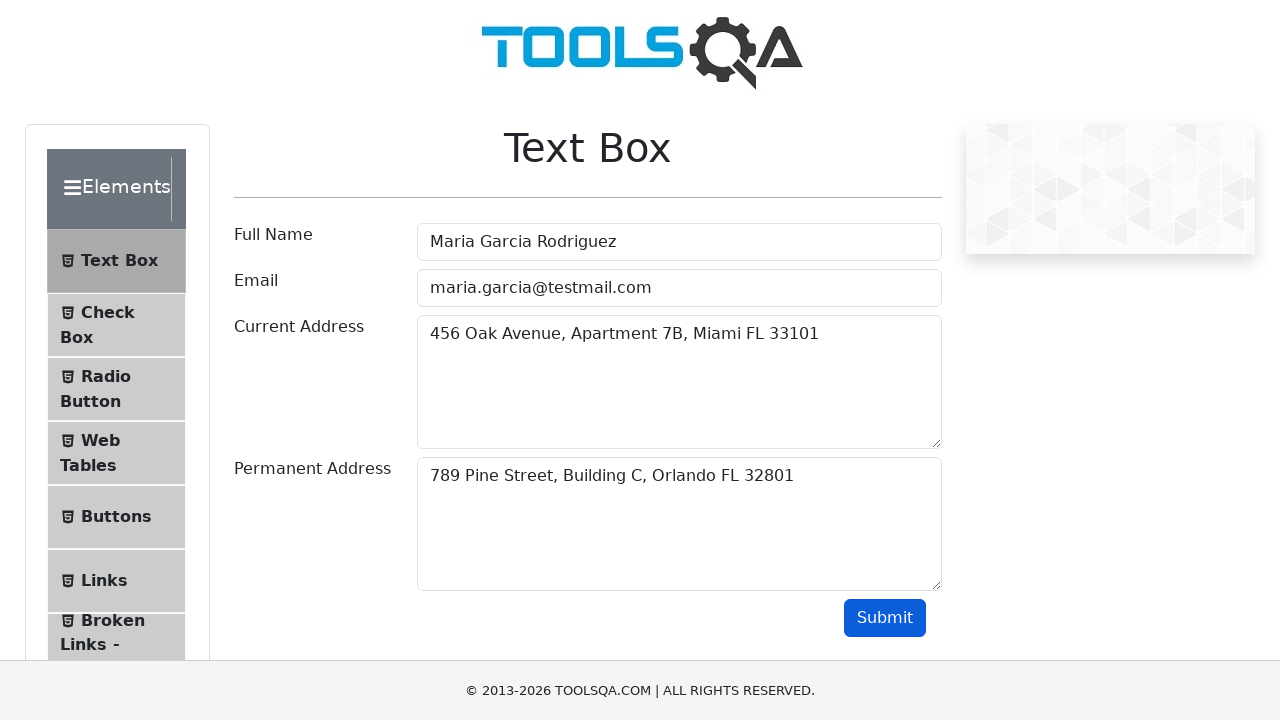